Tests adding a todo item with custom timeouts and verifies the text content

Starting URL: https://demo.playwright.dev/todomvc/

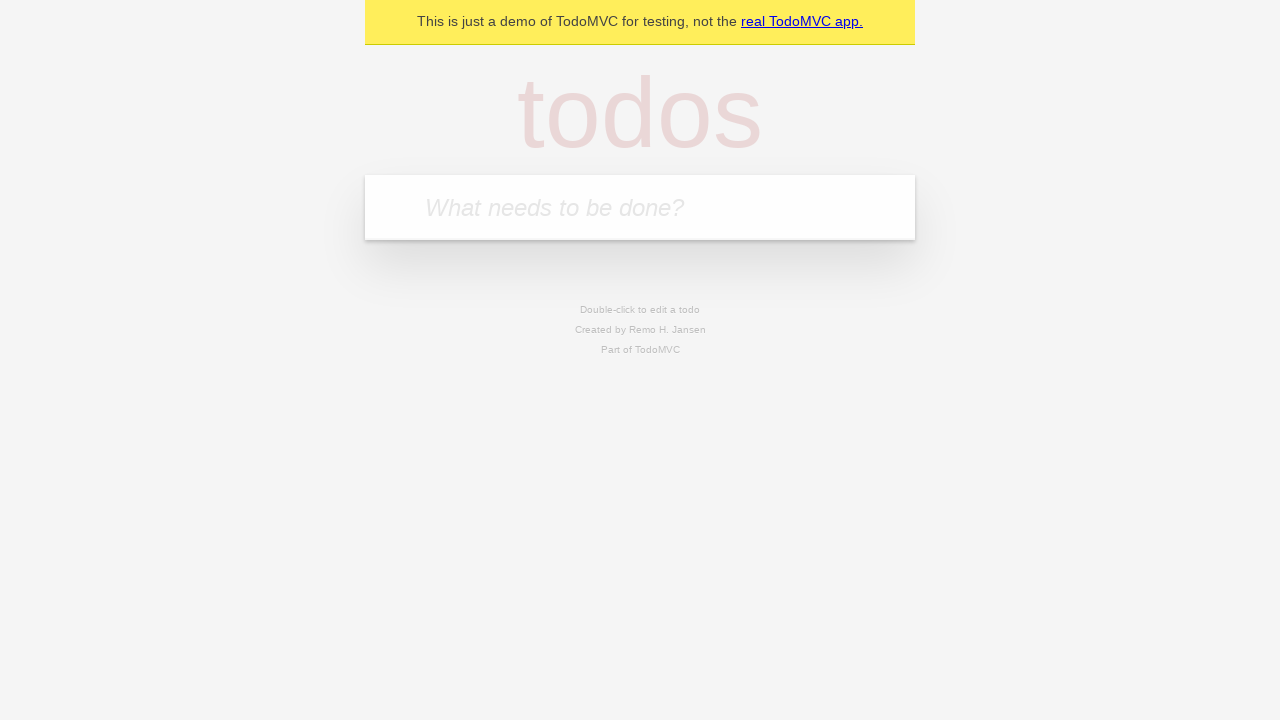

Filled todo input with 'Custom timeout test' using custom timeout on .new-todo
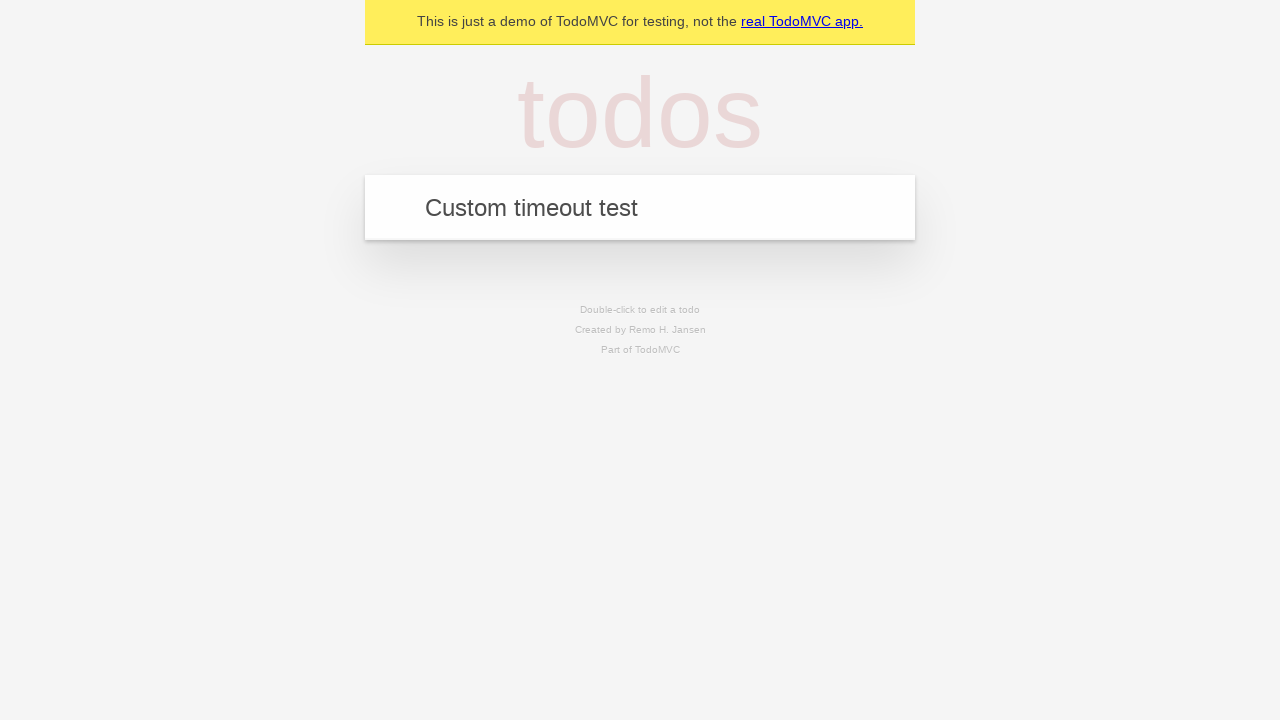

Pressed Enter to add todo item with custom timeout on .new-todo
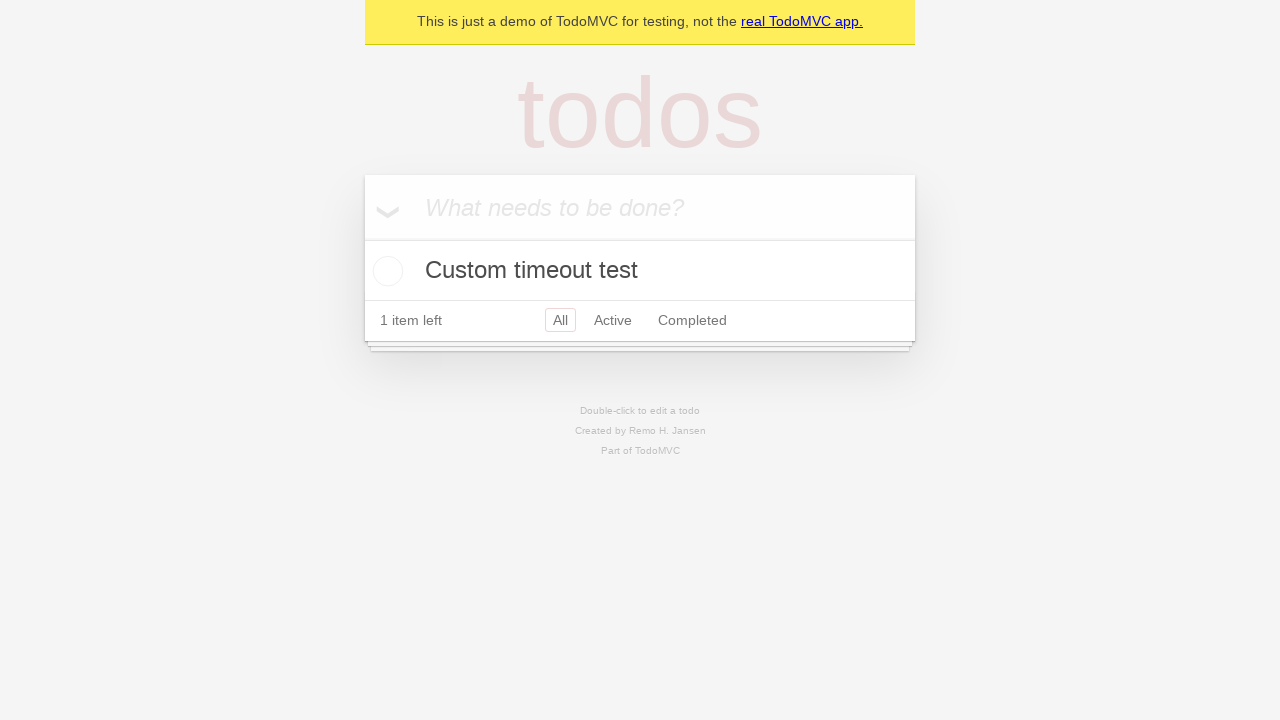

Todo item appeared in the list
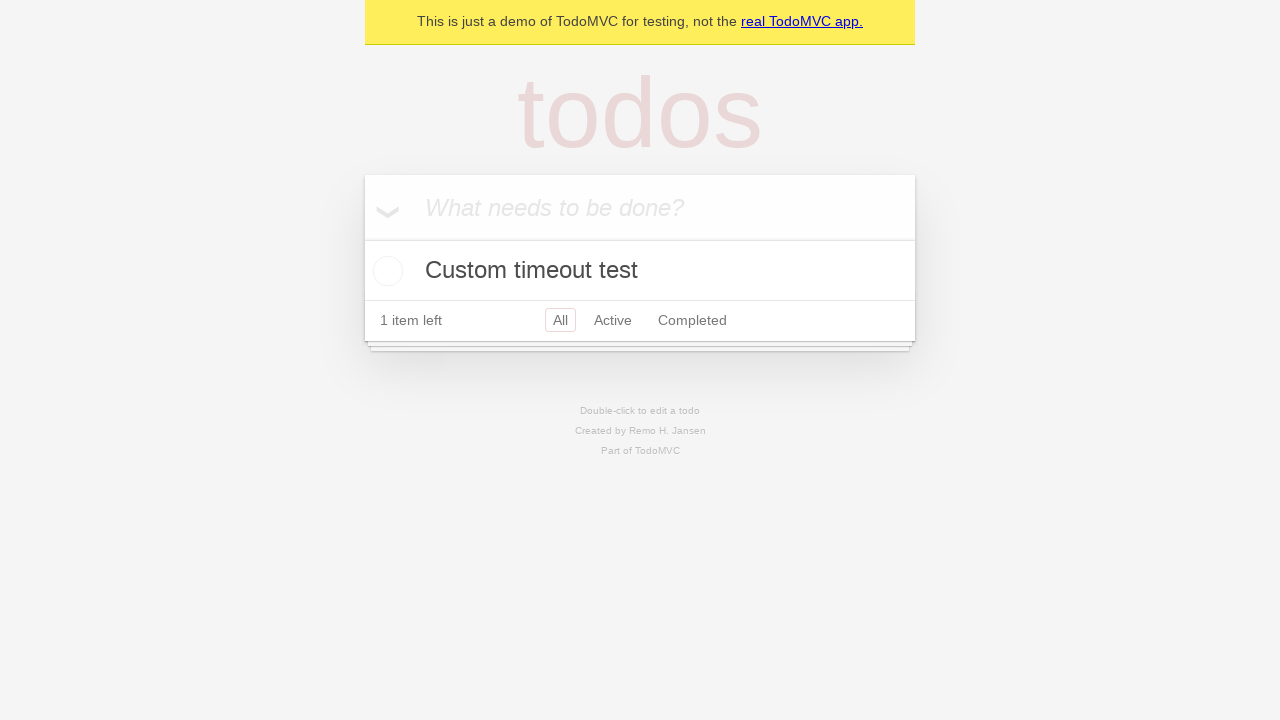

Verified todo text content contains 'Custom timeout test'
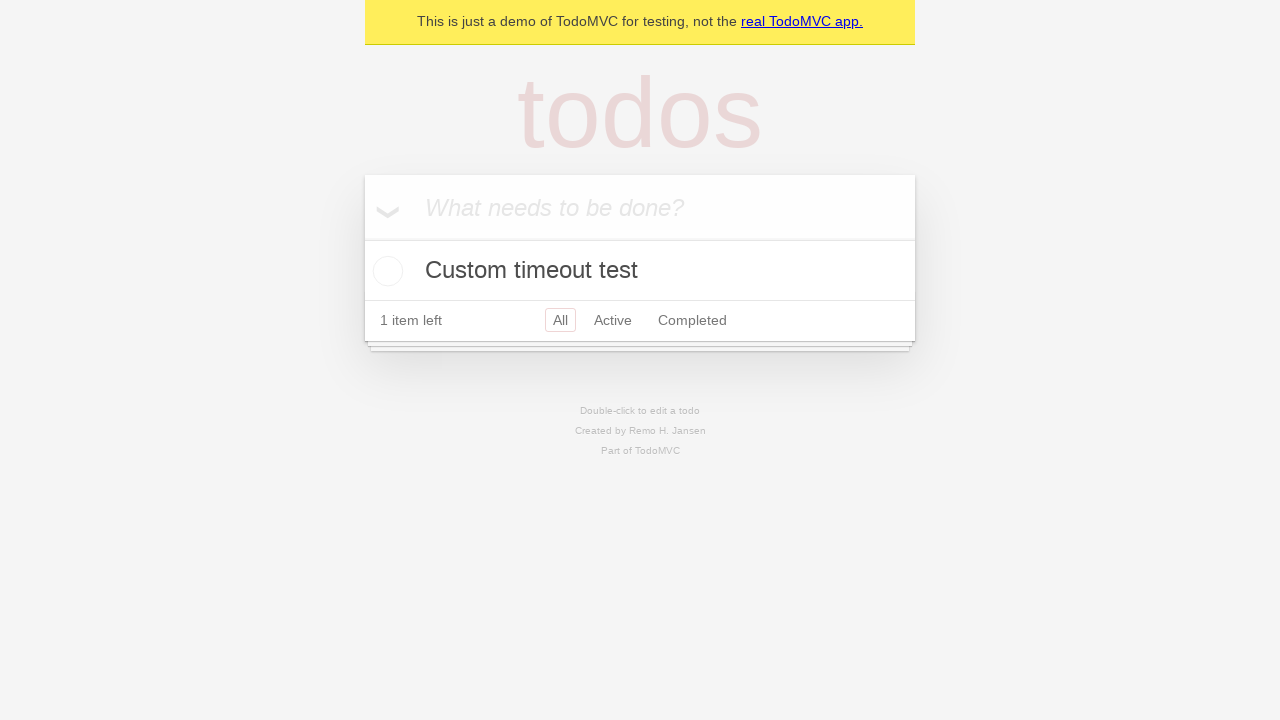

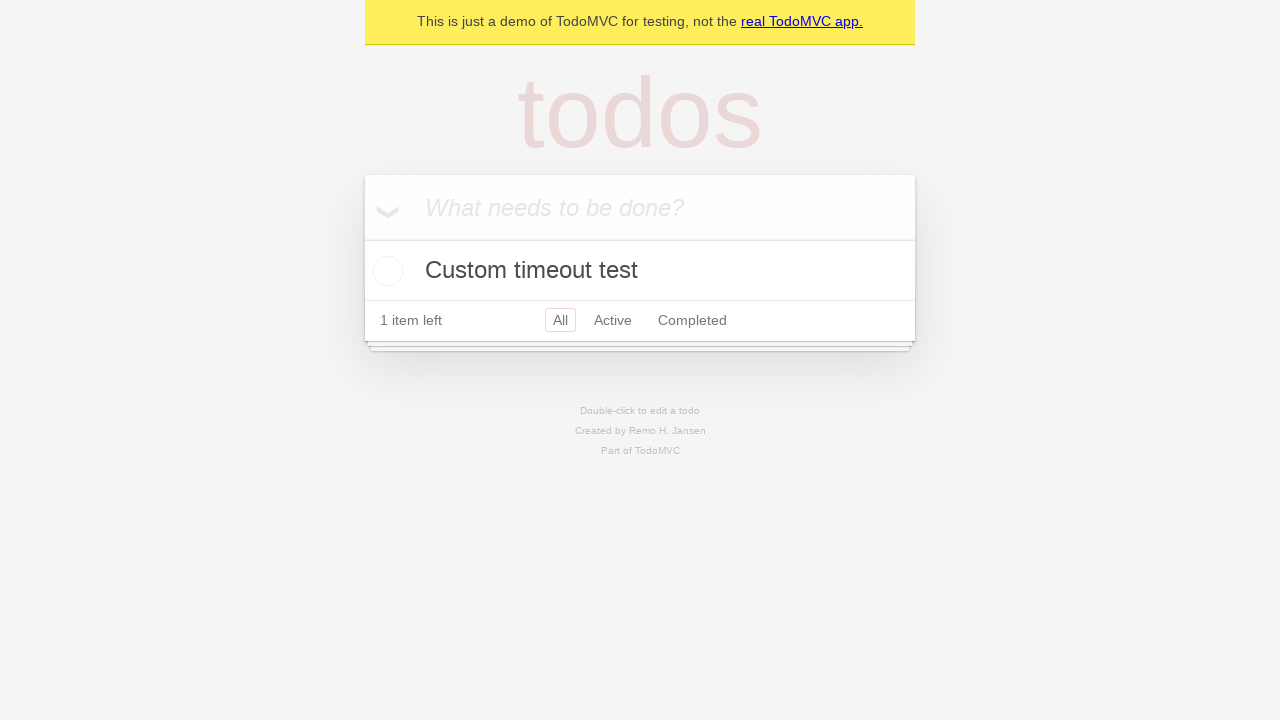